Tests dynamic loading functionality by clicking a start button, waiting for content to load, and verifying the finish message displays "Hello World!"

Starting URL: https://the-internet.herokuapp.com/dynamic_loading/2

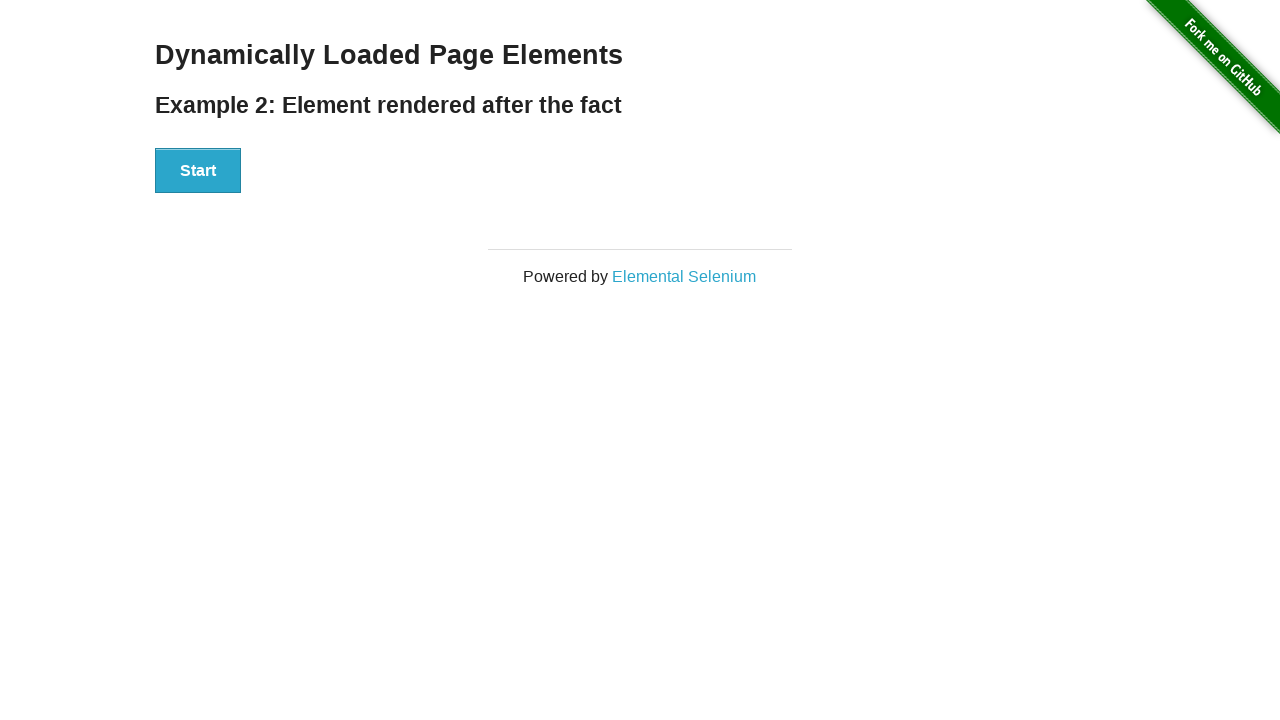

Clicked start button to trigger dynamic loading at (198, 171) on #start button
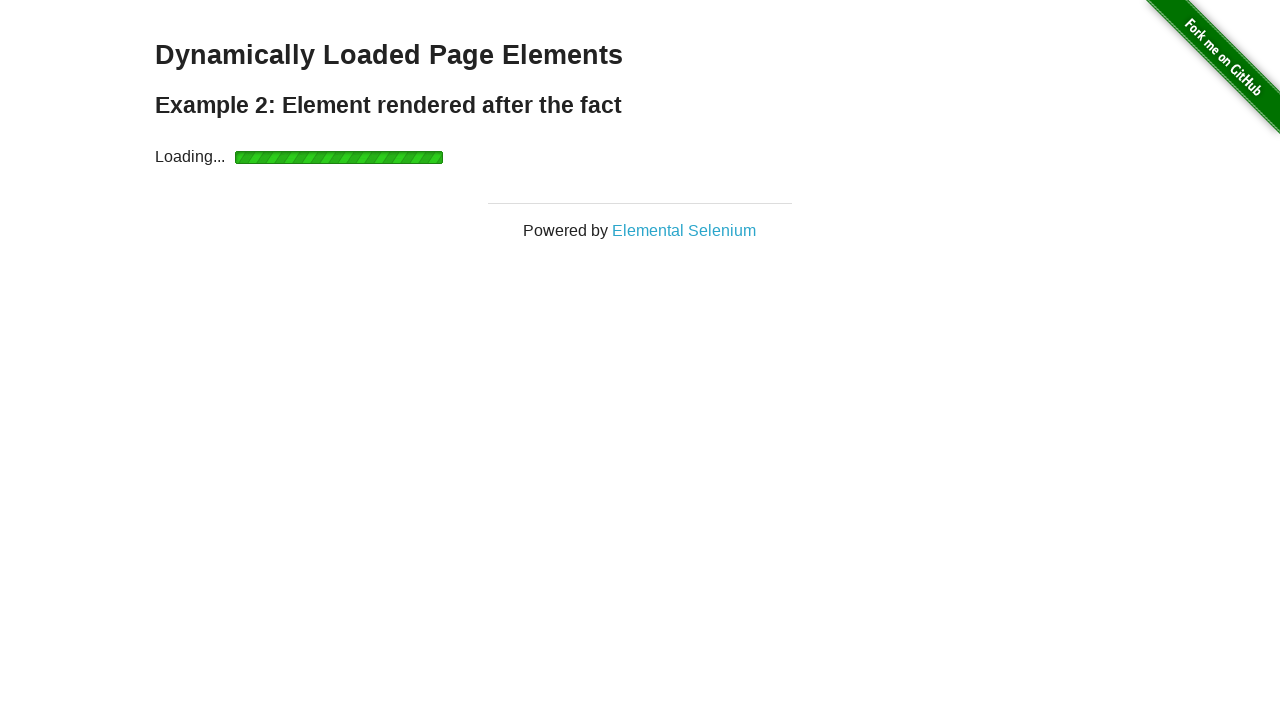

Waited for finish element to become visible after dynamic loading
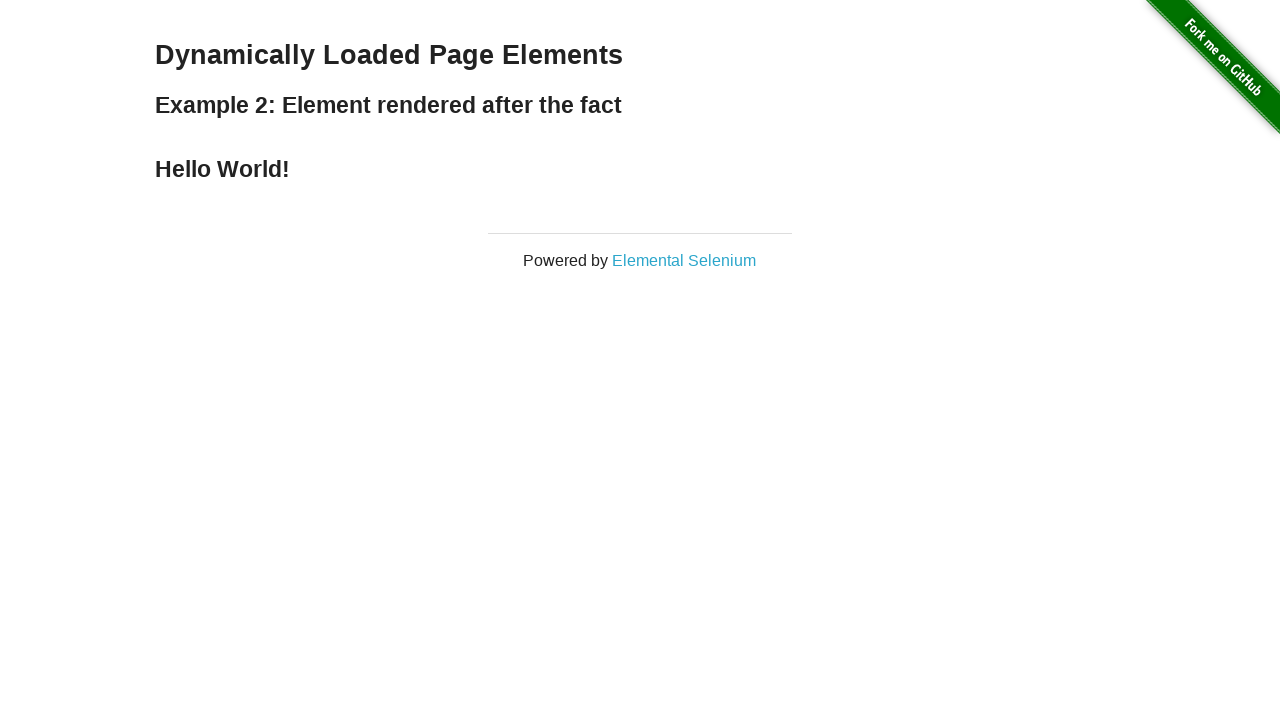

Retrieved finish message text content
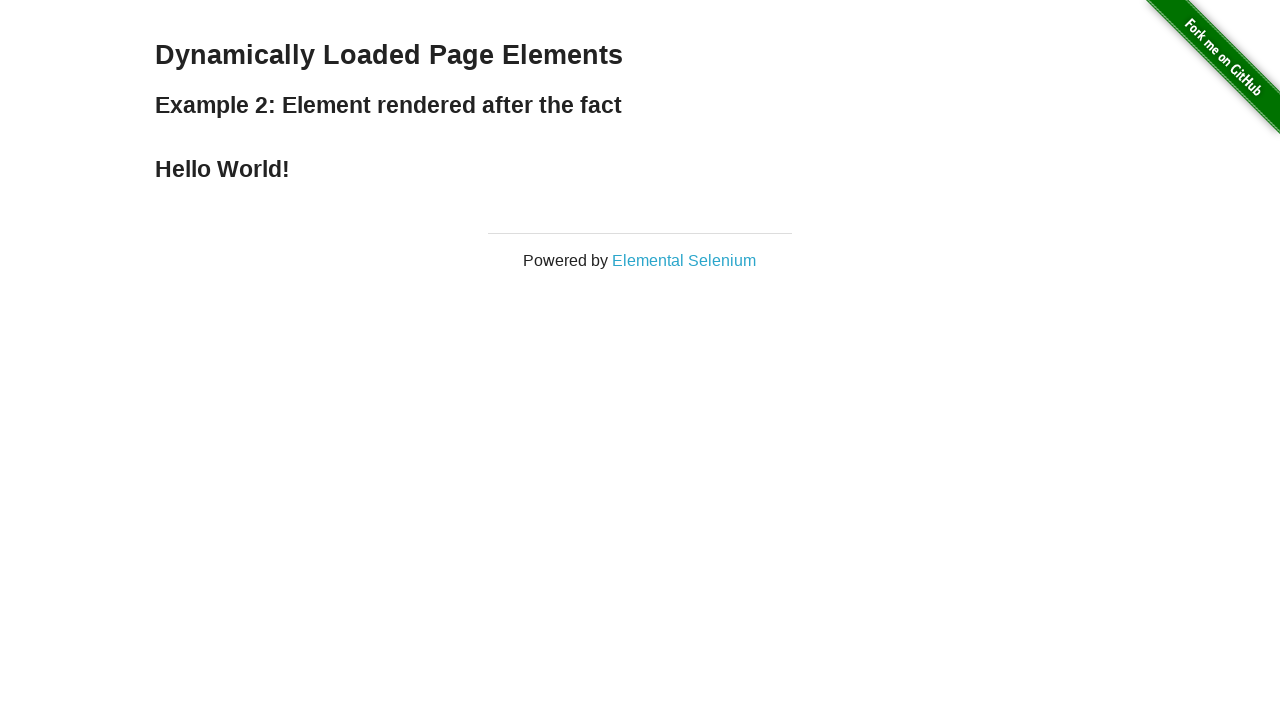

Verified finish message displays 'Hello World!' as expected
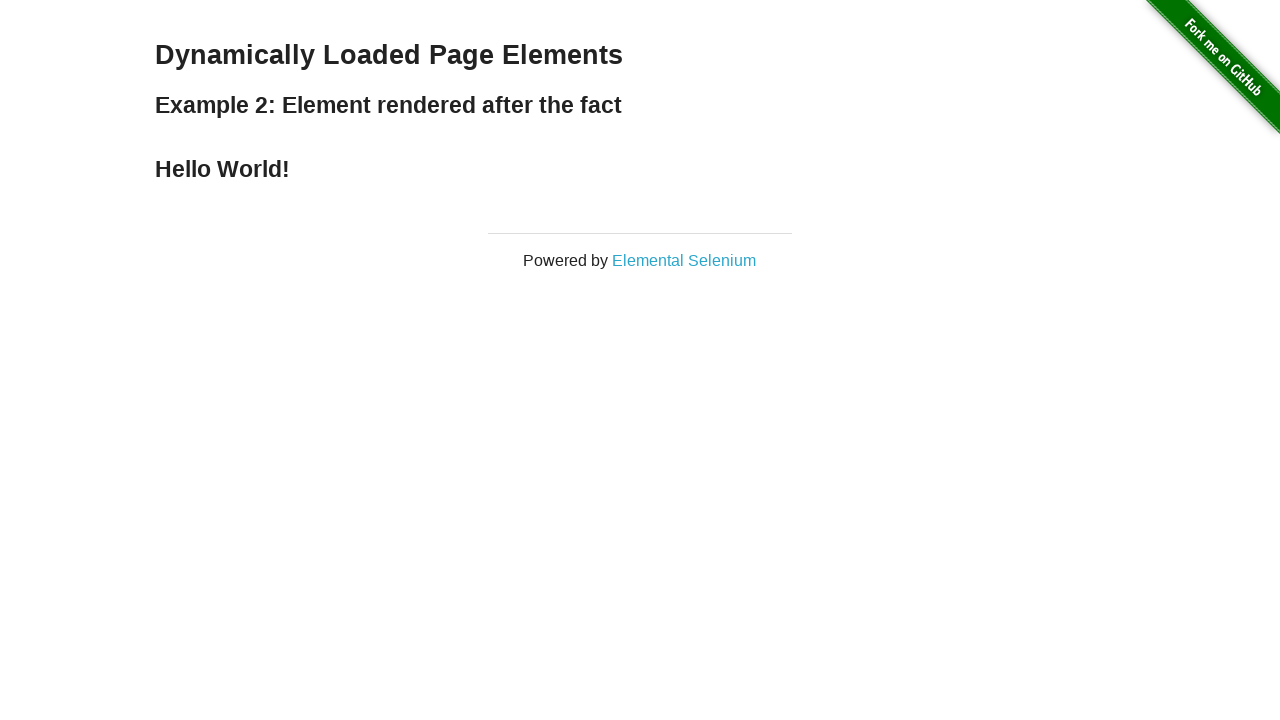

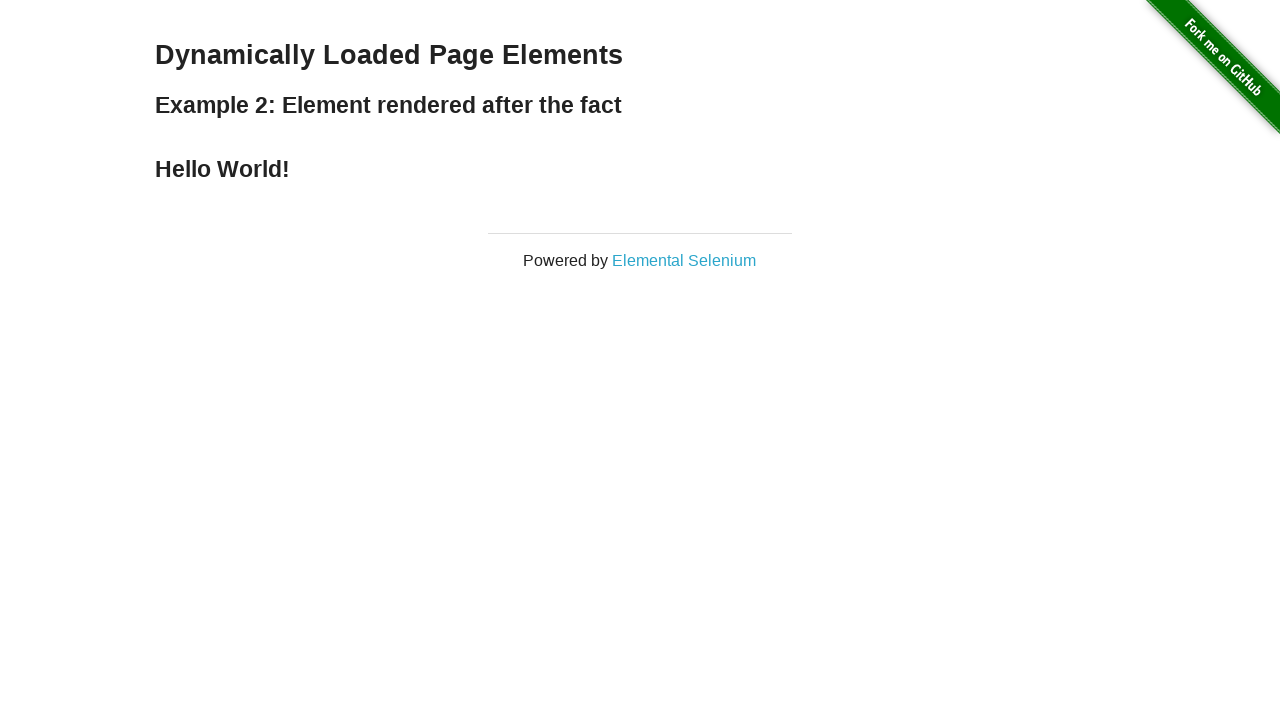